Tests interaction with a button that has a dynamic ID by navigating to the Dynamic ID page and clicking the button

Starting URL: http://uitestingplayground.com

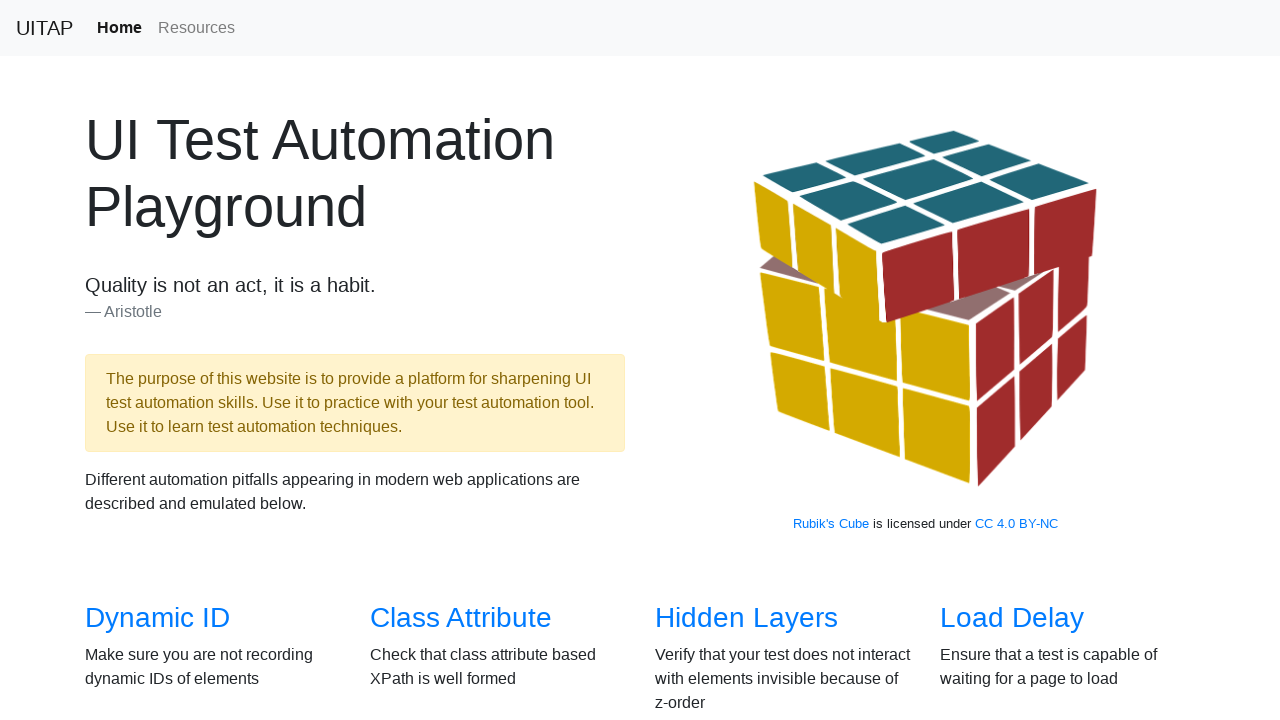

Clicked on the Dynamic ID link at (158, 618) on internal:role=link[name="Dynamic ID"i]
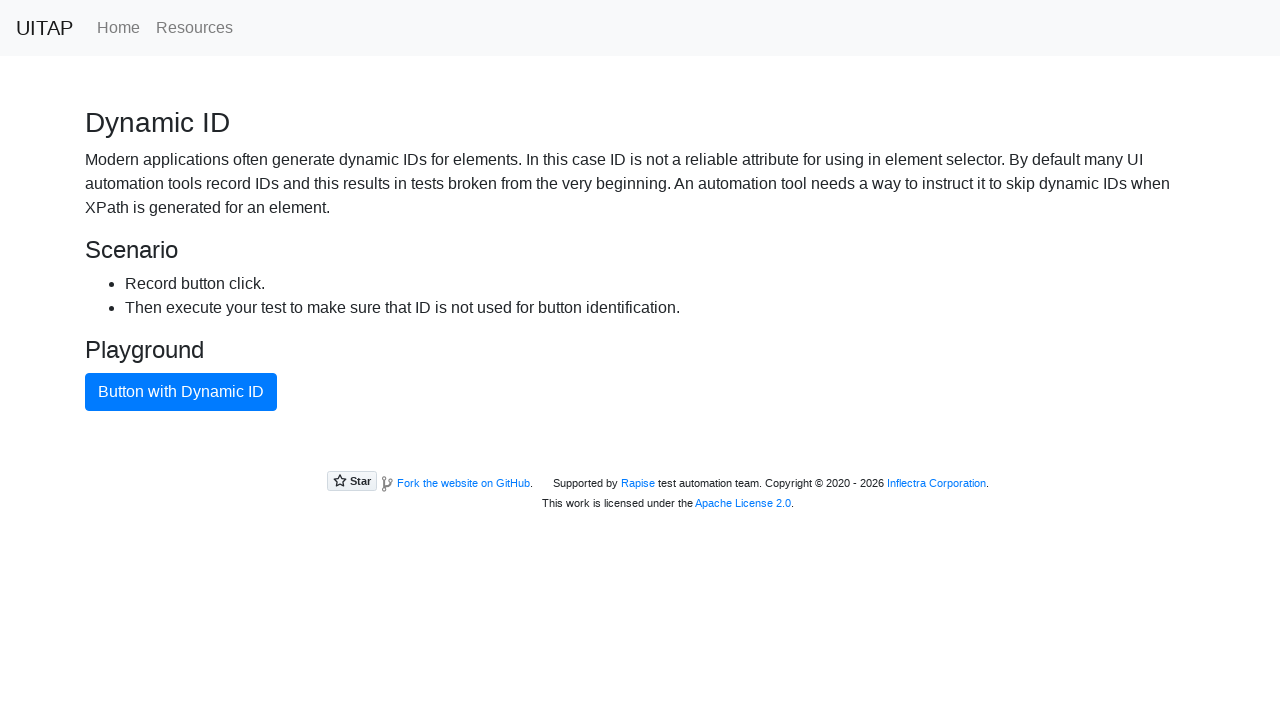

Clicked the button with dynamic ID at (181, 392) on internal:role=button[name="Button with Dynamic ID"i]
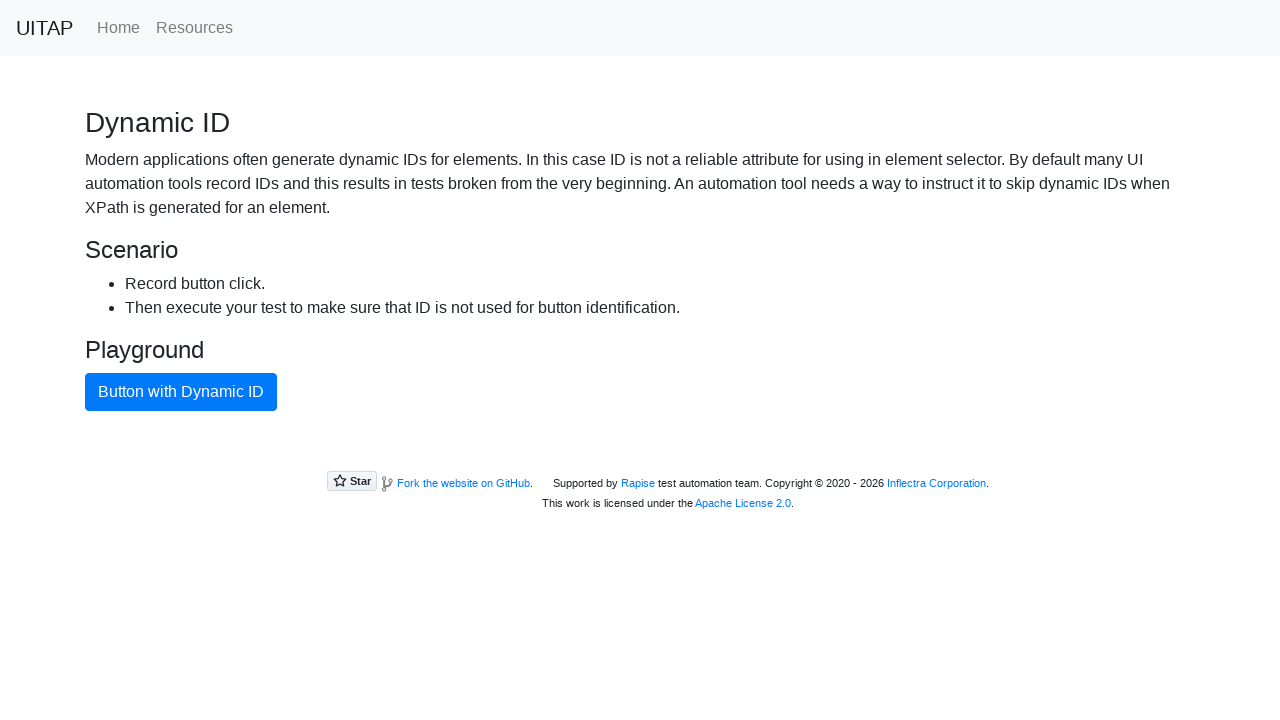

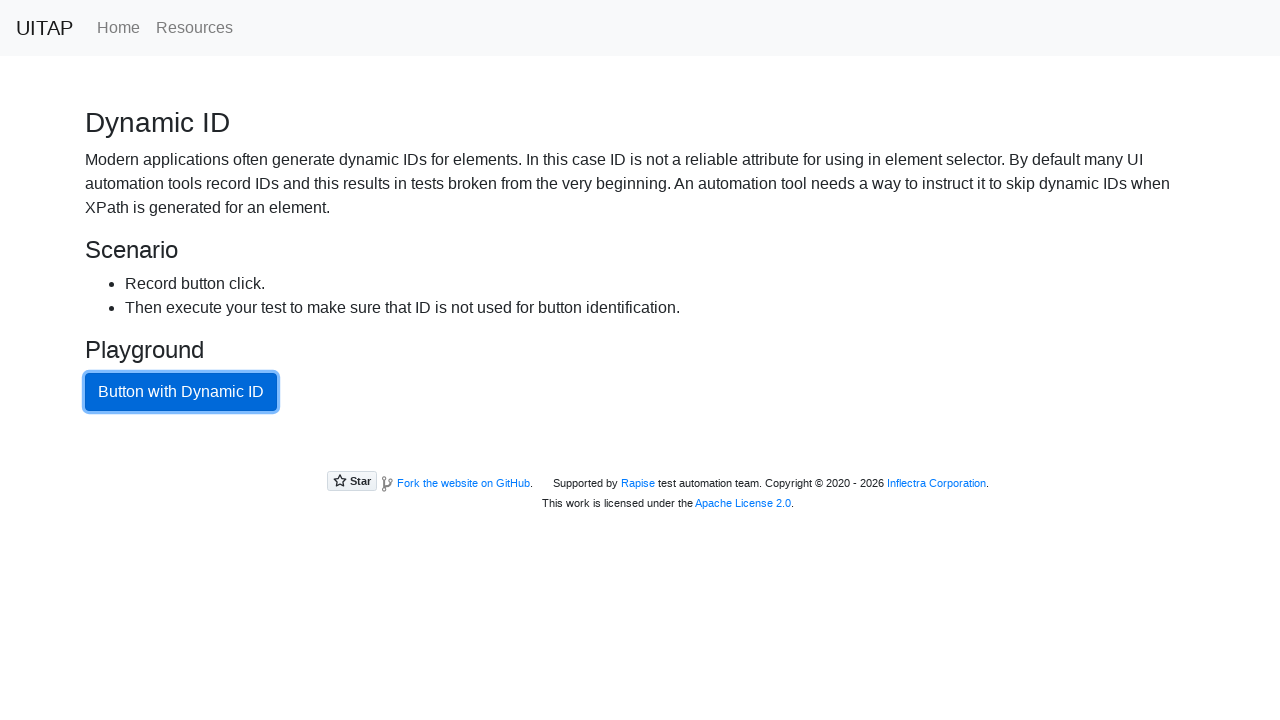